Tests browser window maximize functionality by navigating to YouTube and maximizing the browser window

Starting URL: https://www.youtube.com

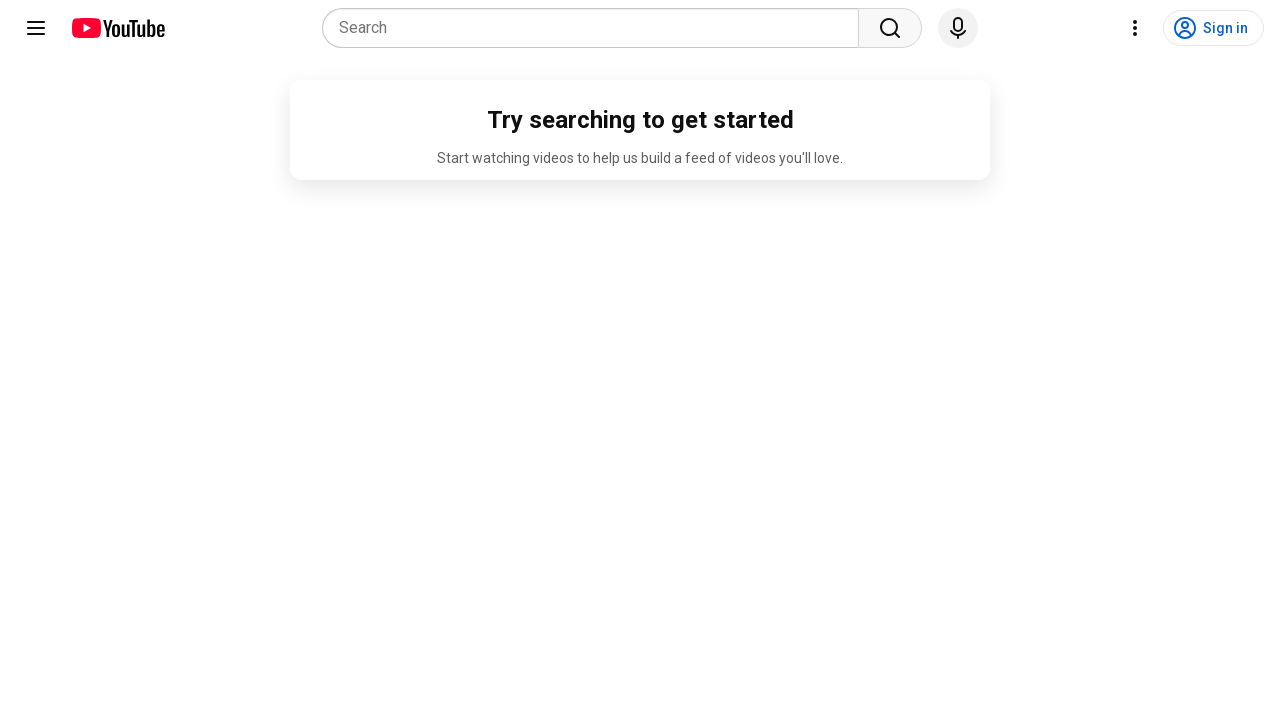

Set viewport size to 1920x1080 to maximize browser window
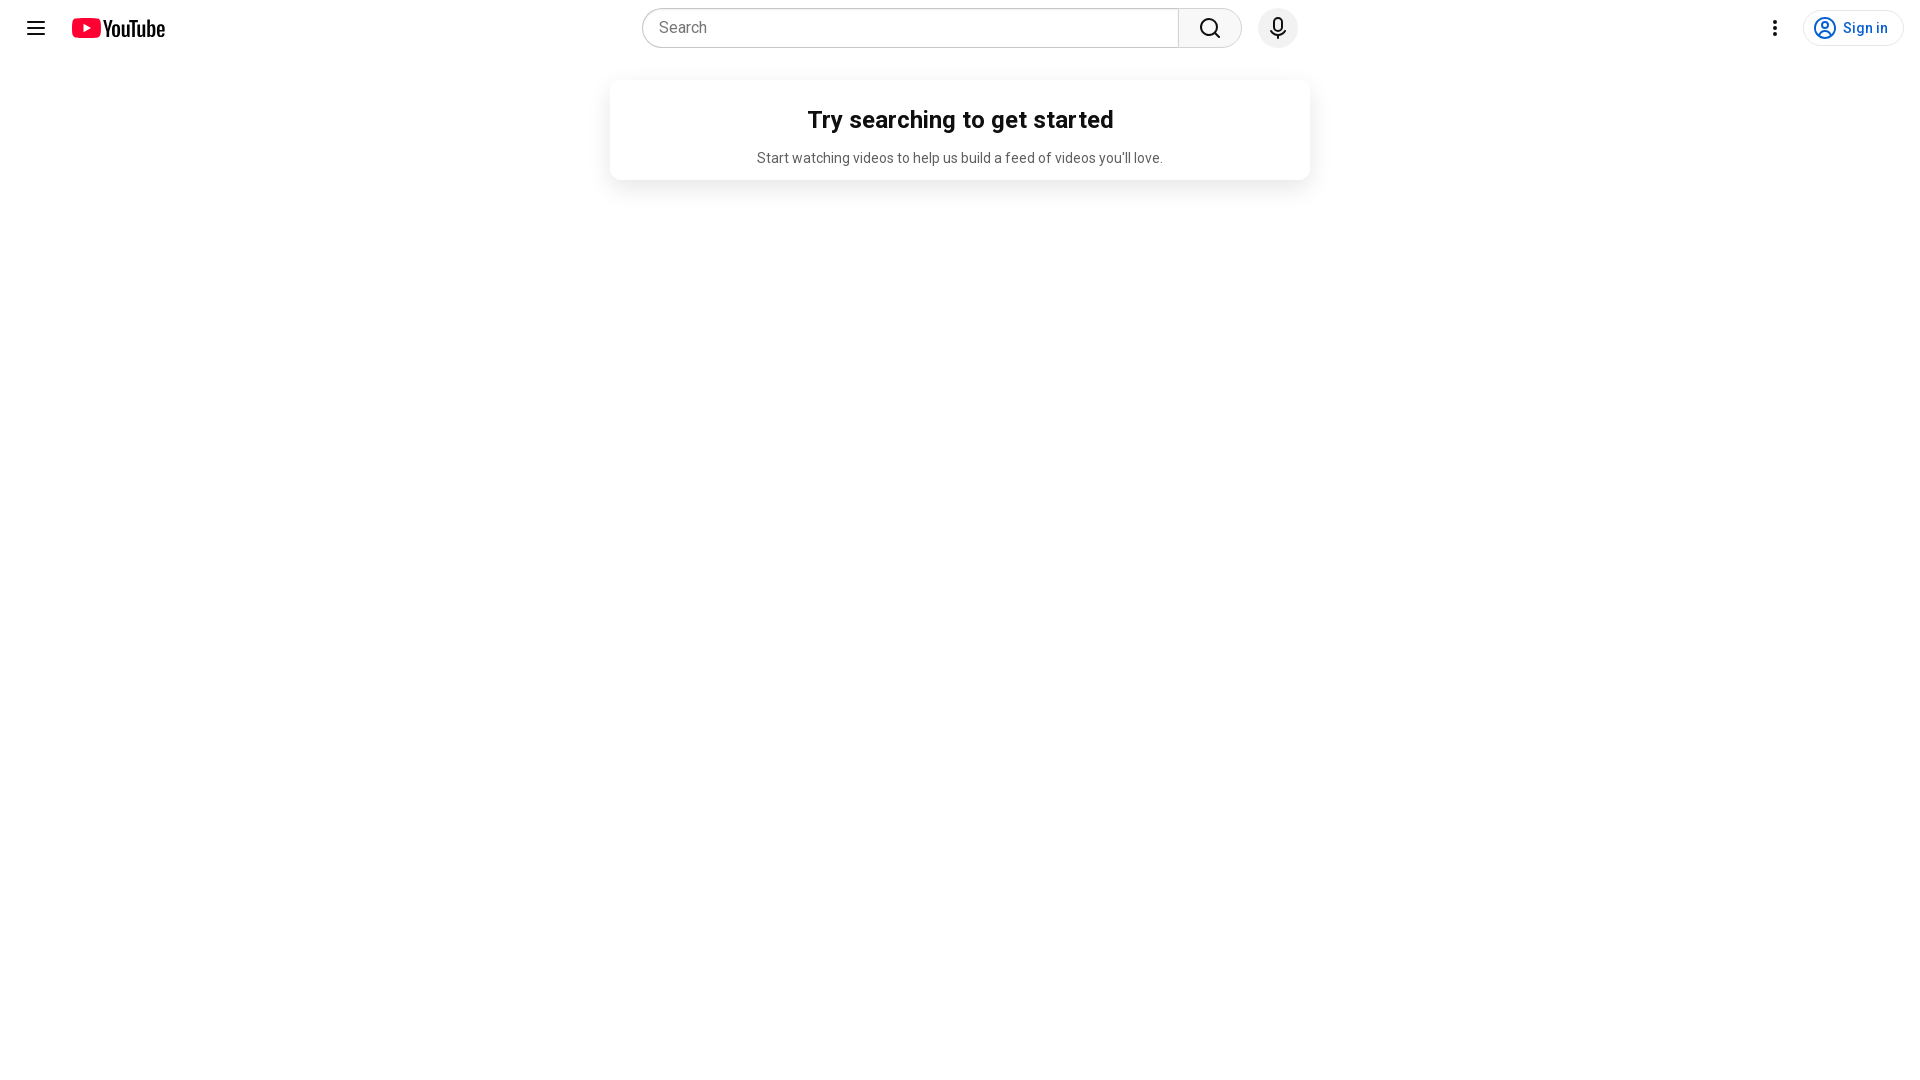

Page fully loaded - DOM content interactive
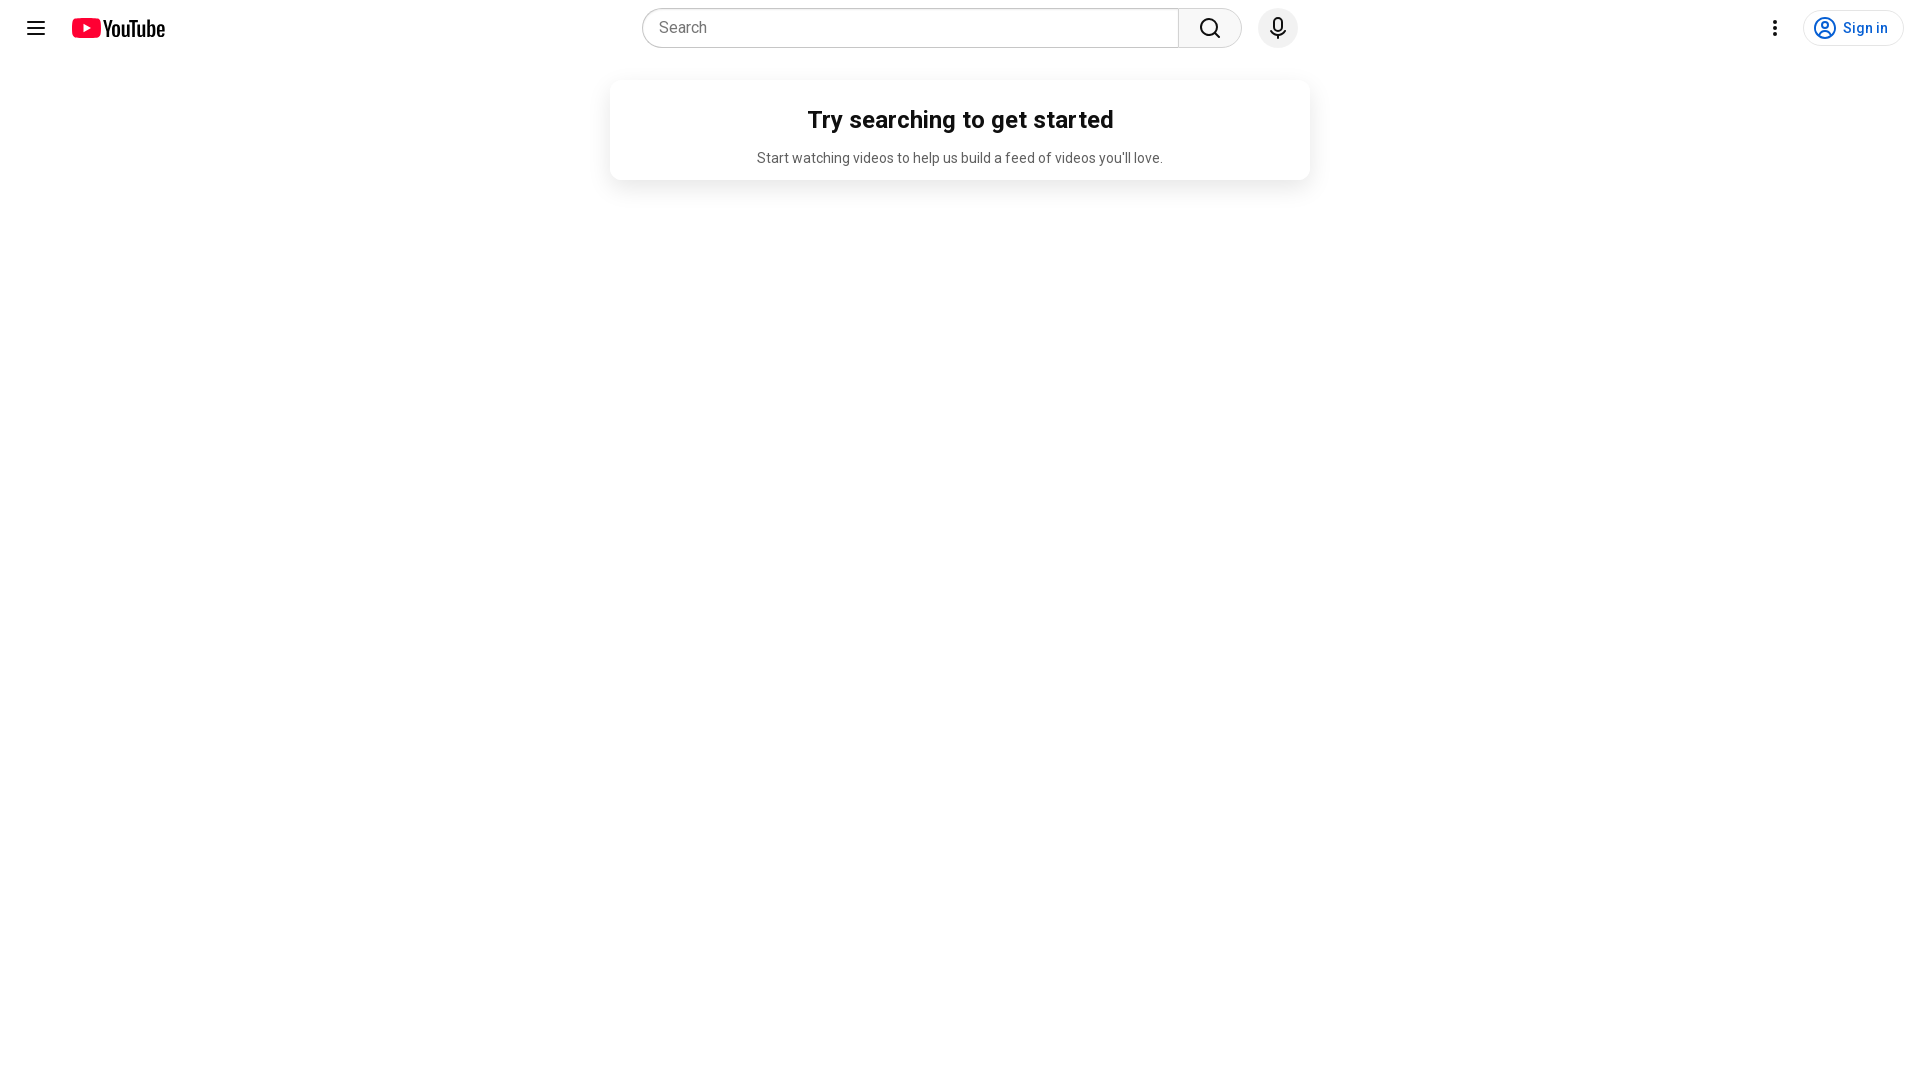

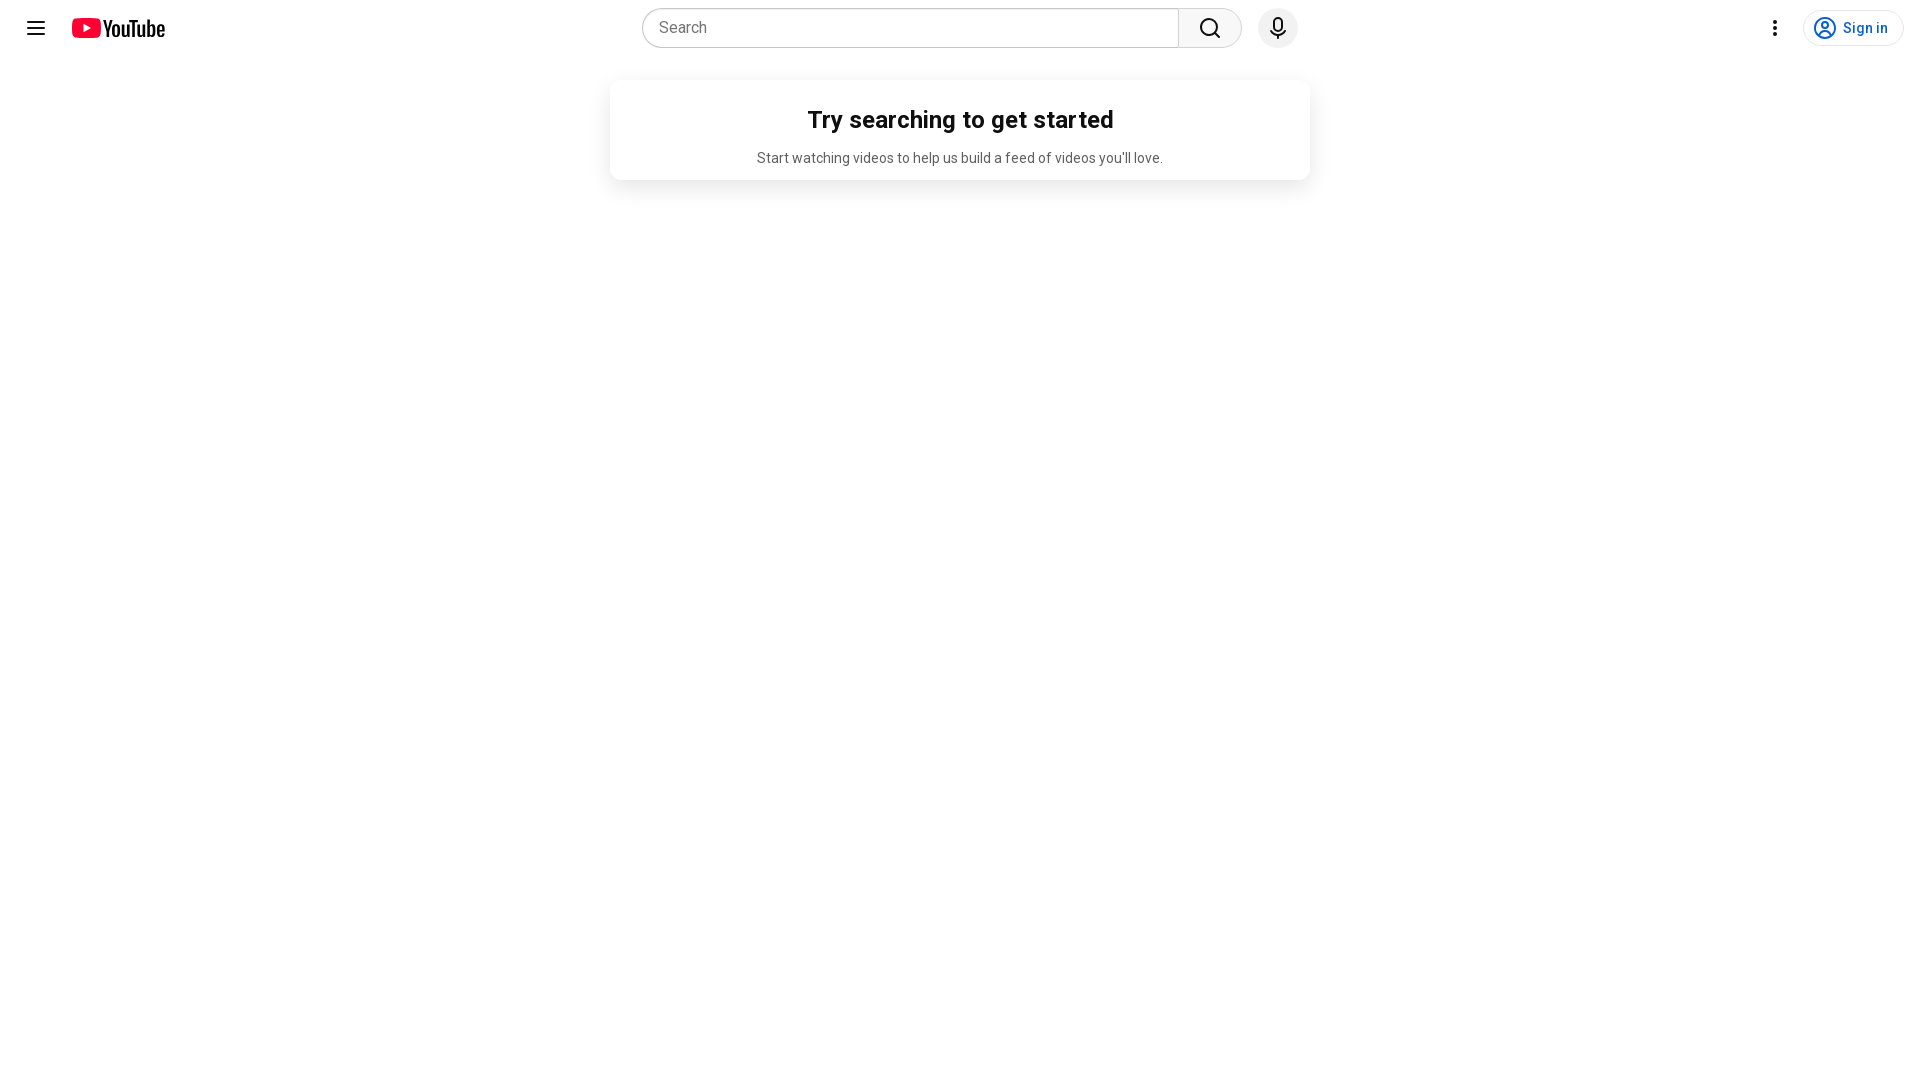